Tests a warm floor heating calculator by entering room dimensions (3x4), selecting room type as "Kitchen or bedroom" and heating type as "Main heating", then verifying the calculated floor power values.

Starting URL: https://kermi-fko.ru/raschety/Calc-Rehau-Solelec.aspx

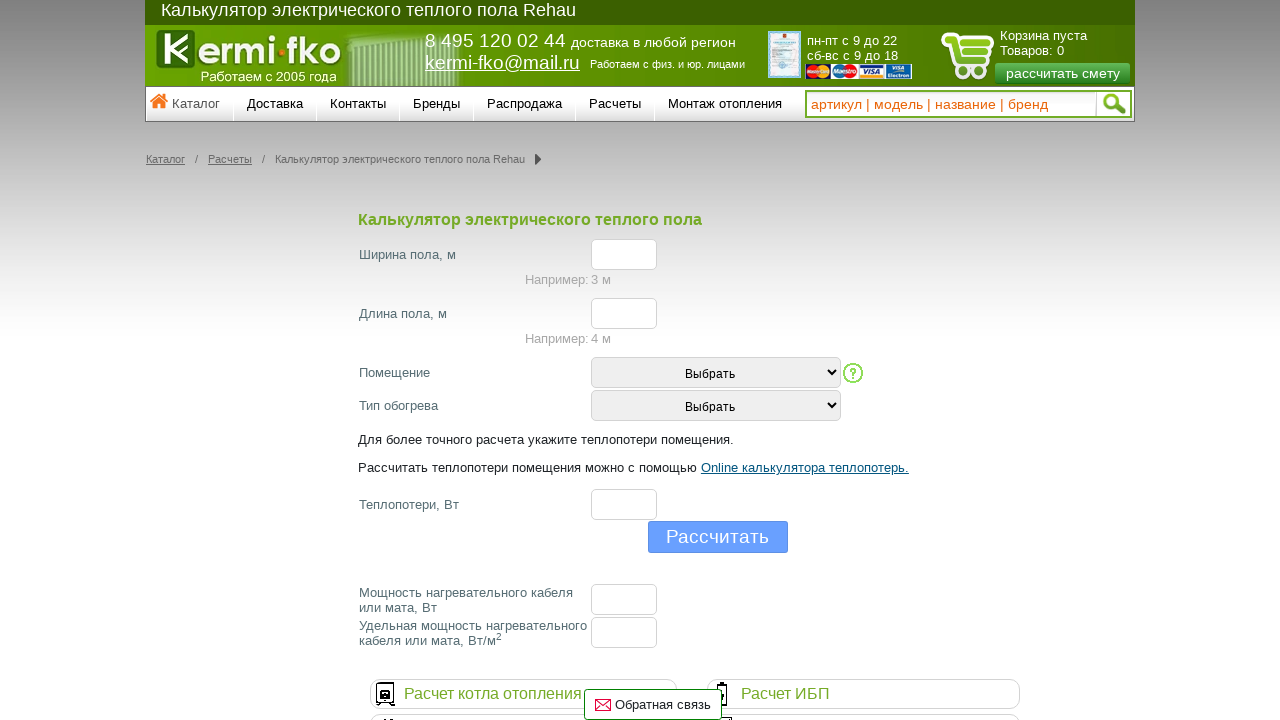

Entered room width: 3 on #el_f_width
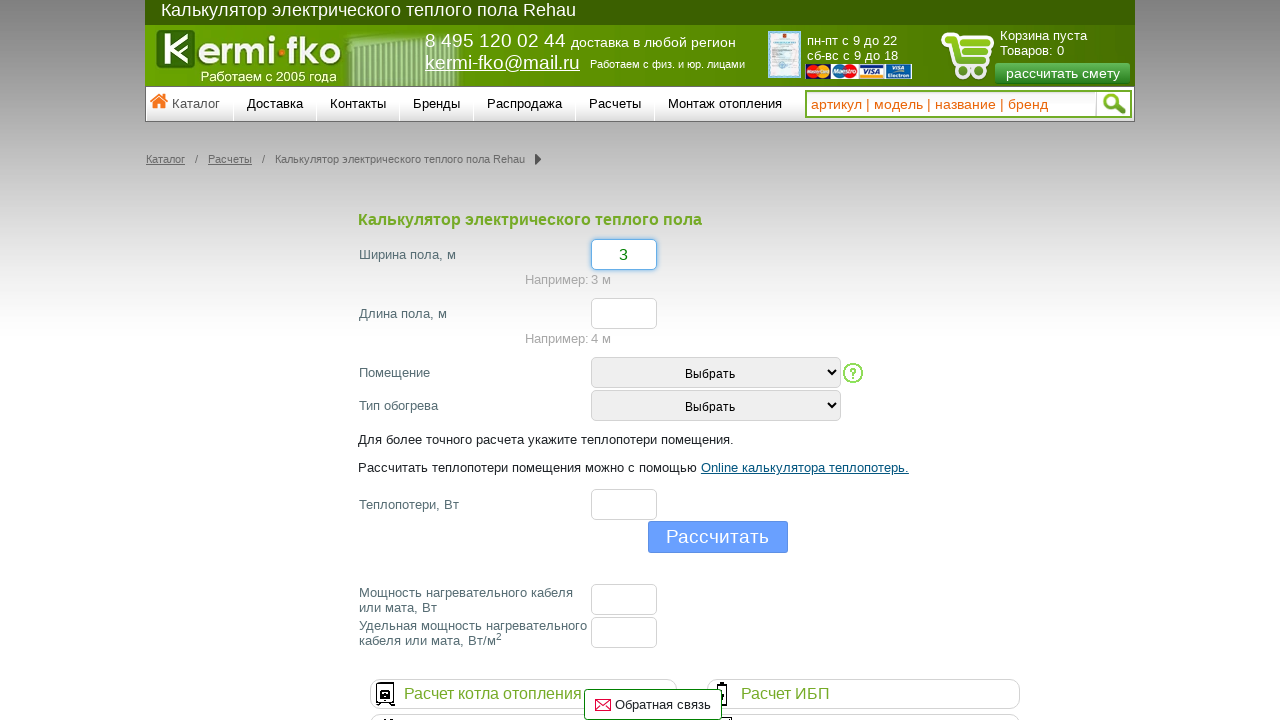

Entered room length: 4 on #el_f_lenght
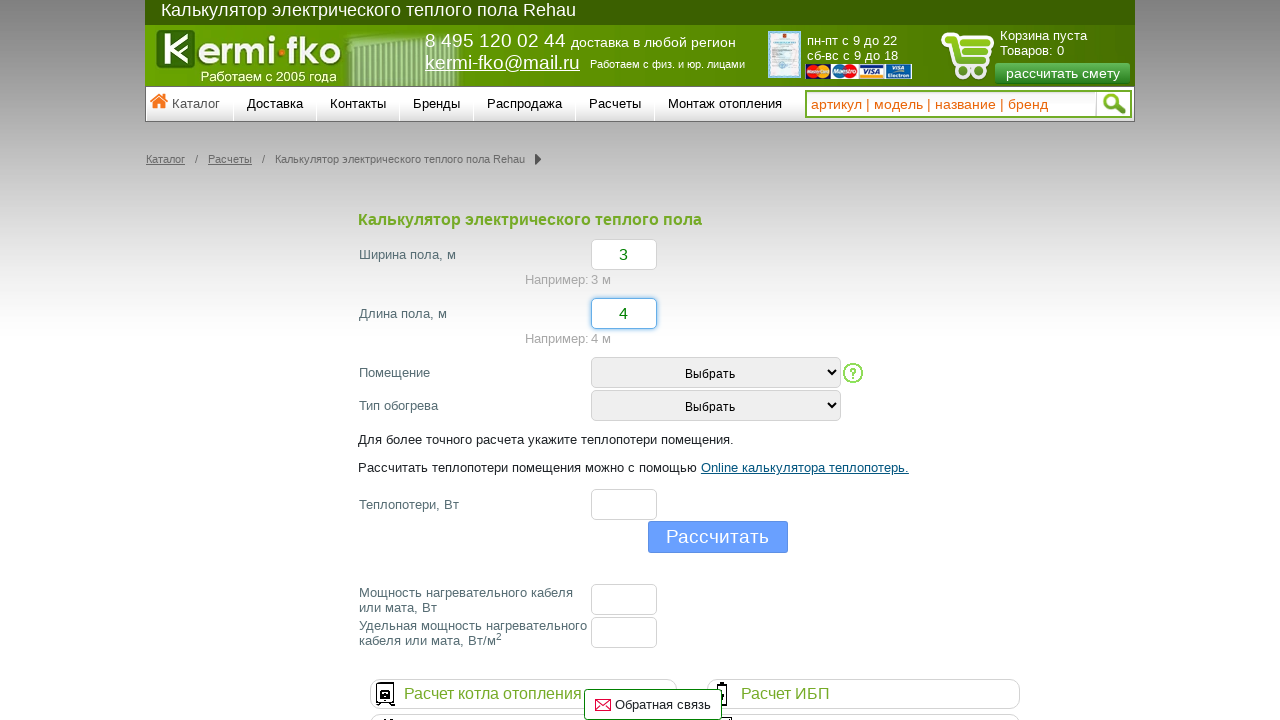

Selected room type: Kitchen or bedroom on #room_type
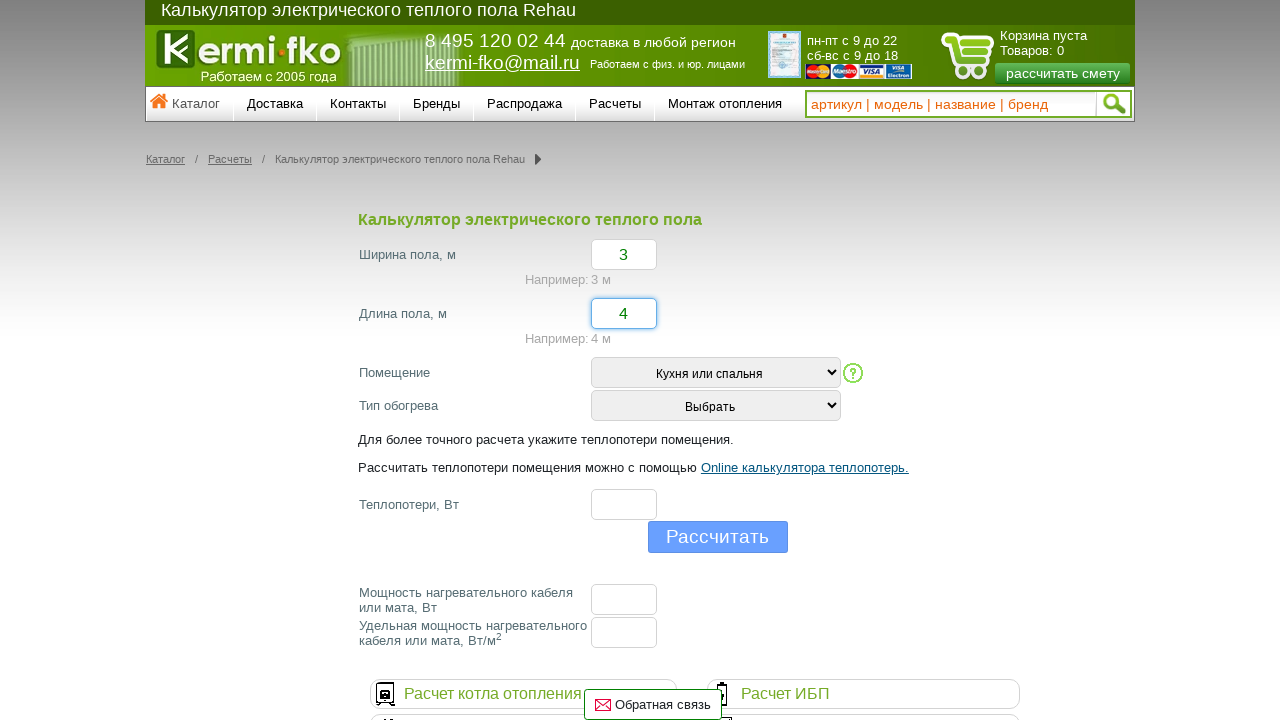

Selected heating type: Main heating on #heating_type
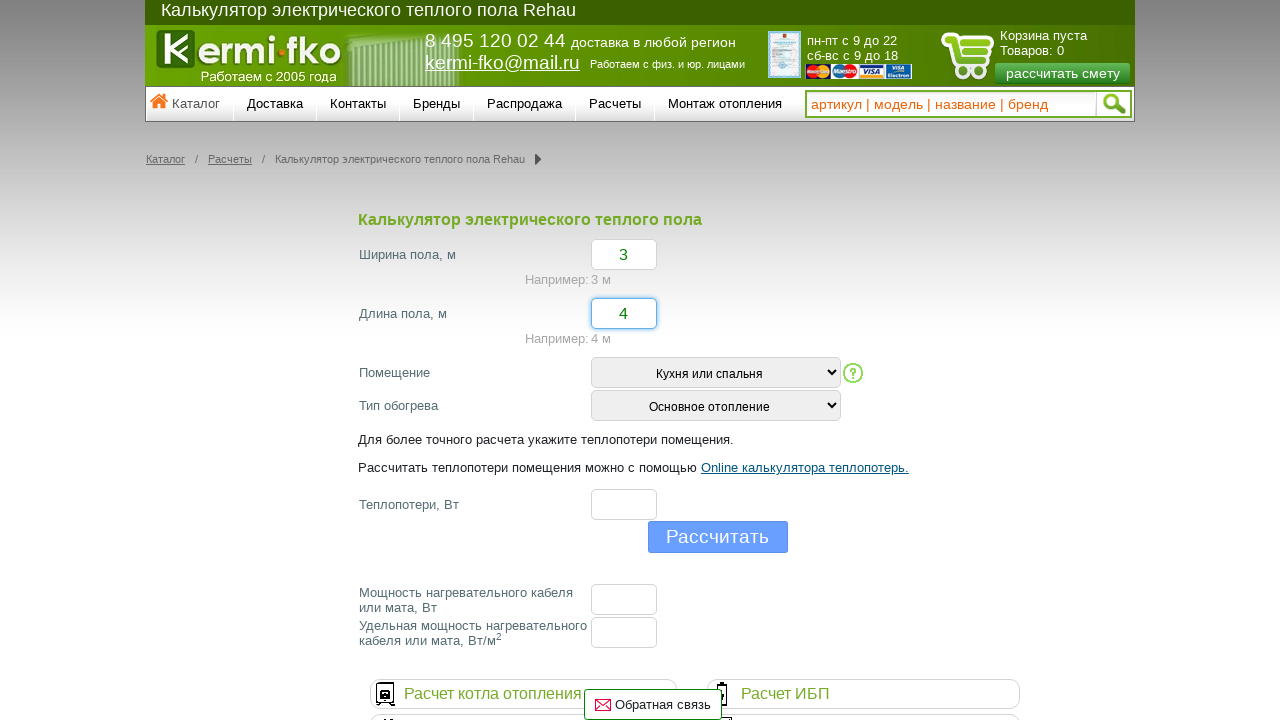

Clicked calculate button at (718, 537) on input[name='button']
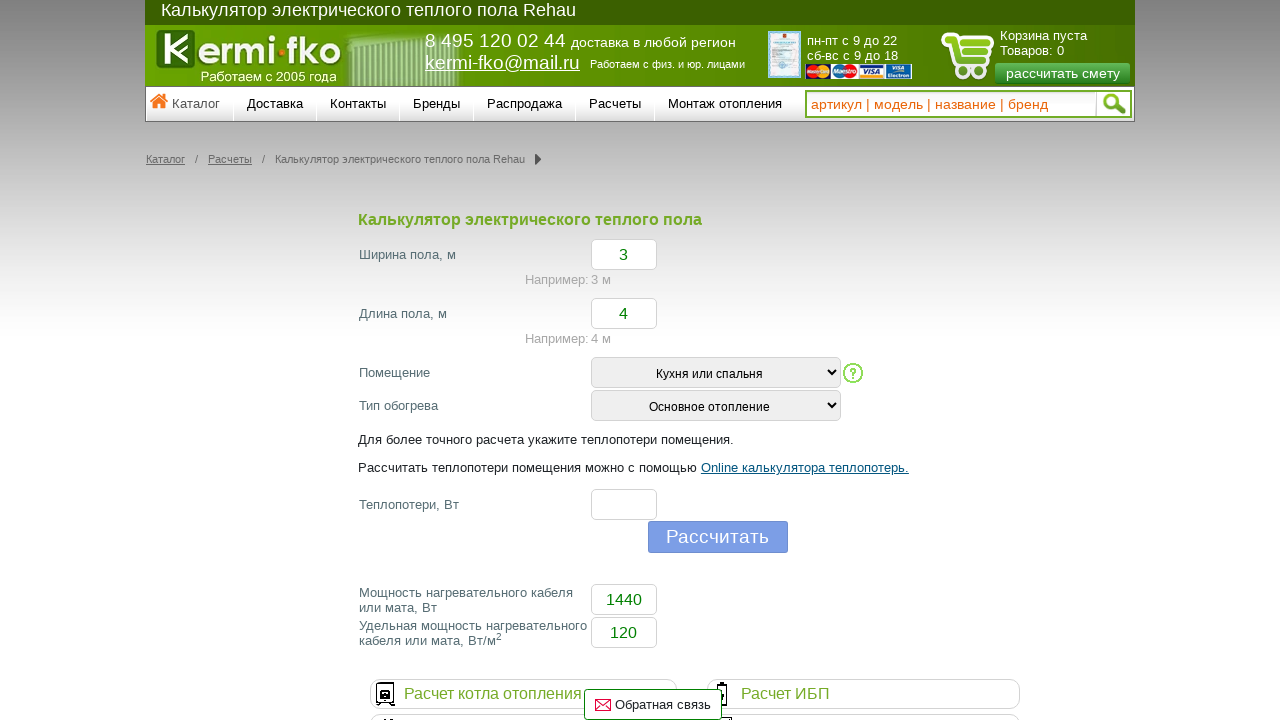

Waited for calculation results to populate
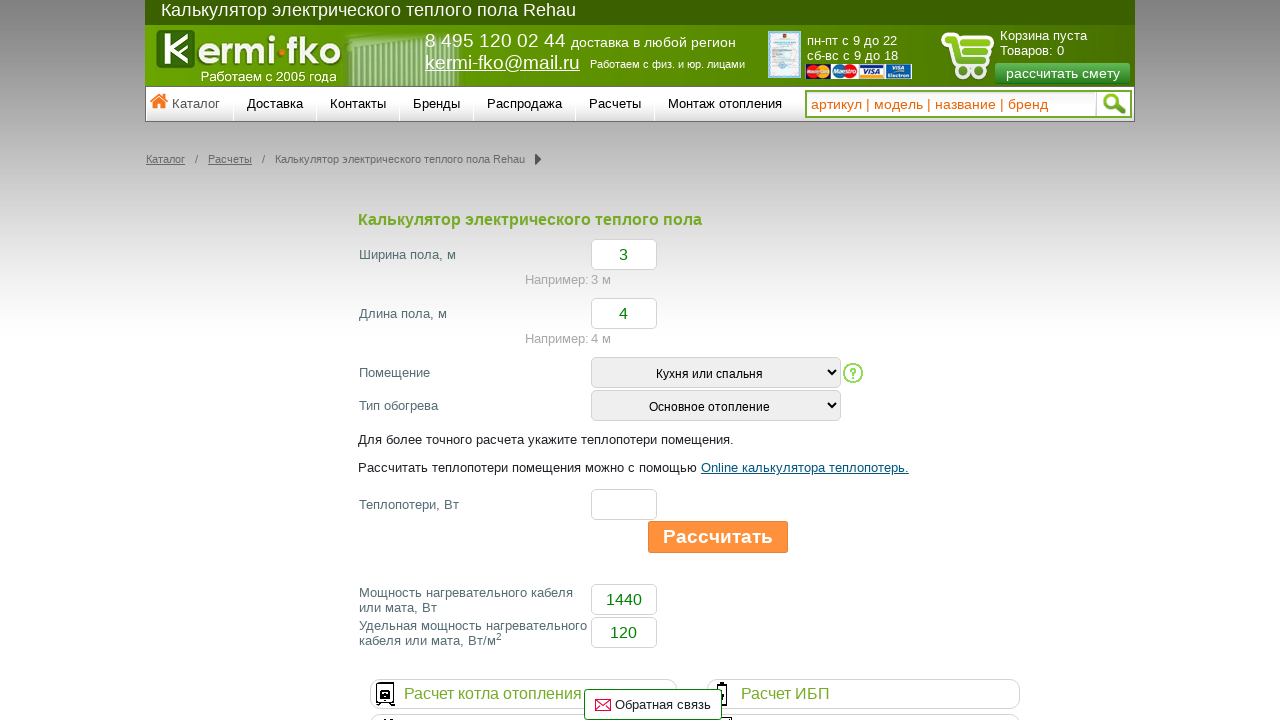

Retrieved floor cable power value
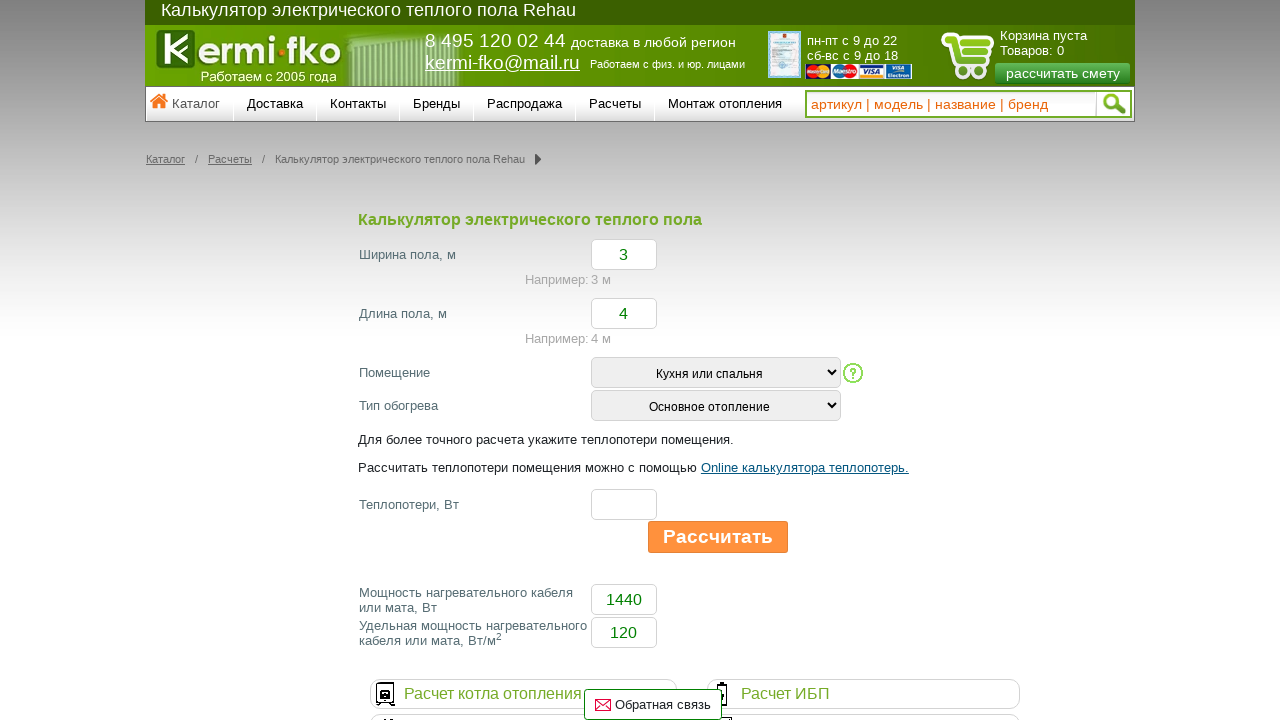

Verified floor cable power: 1440W
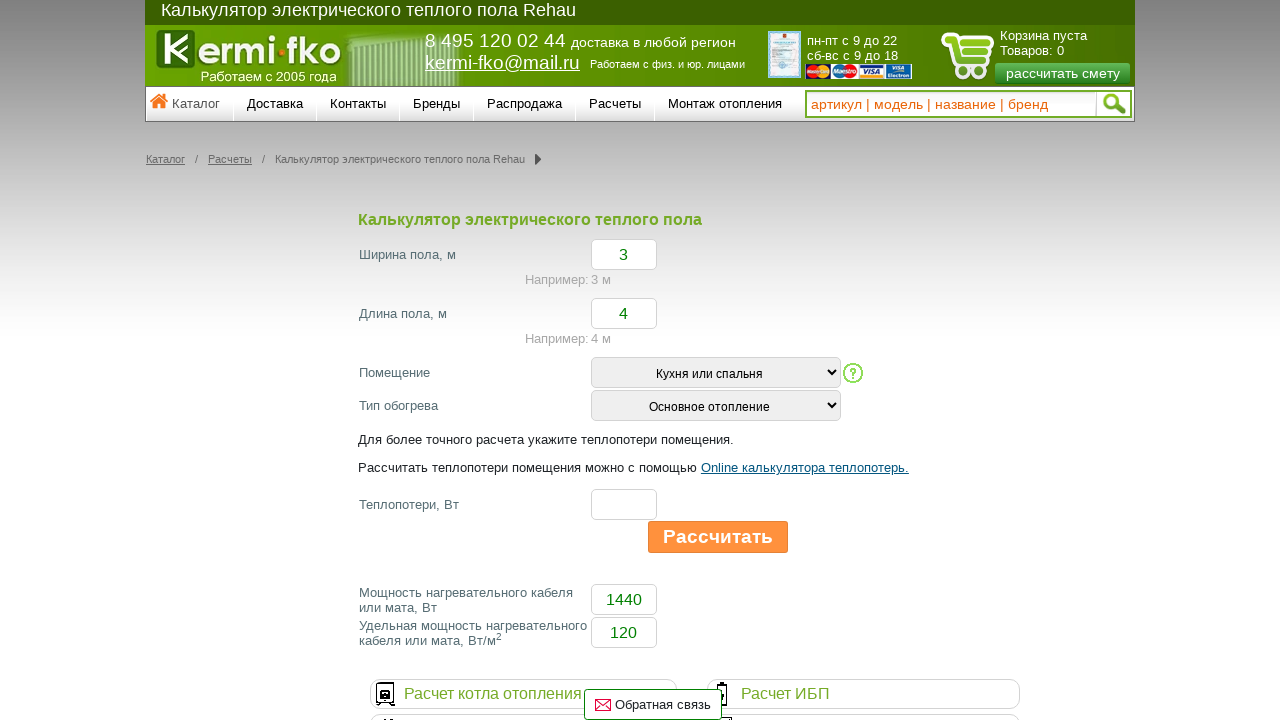

Retrieved specific floor cable power value
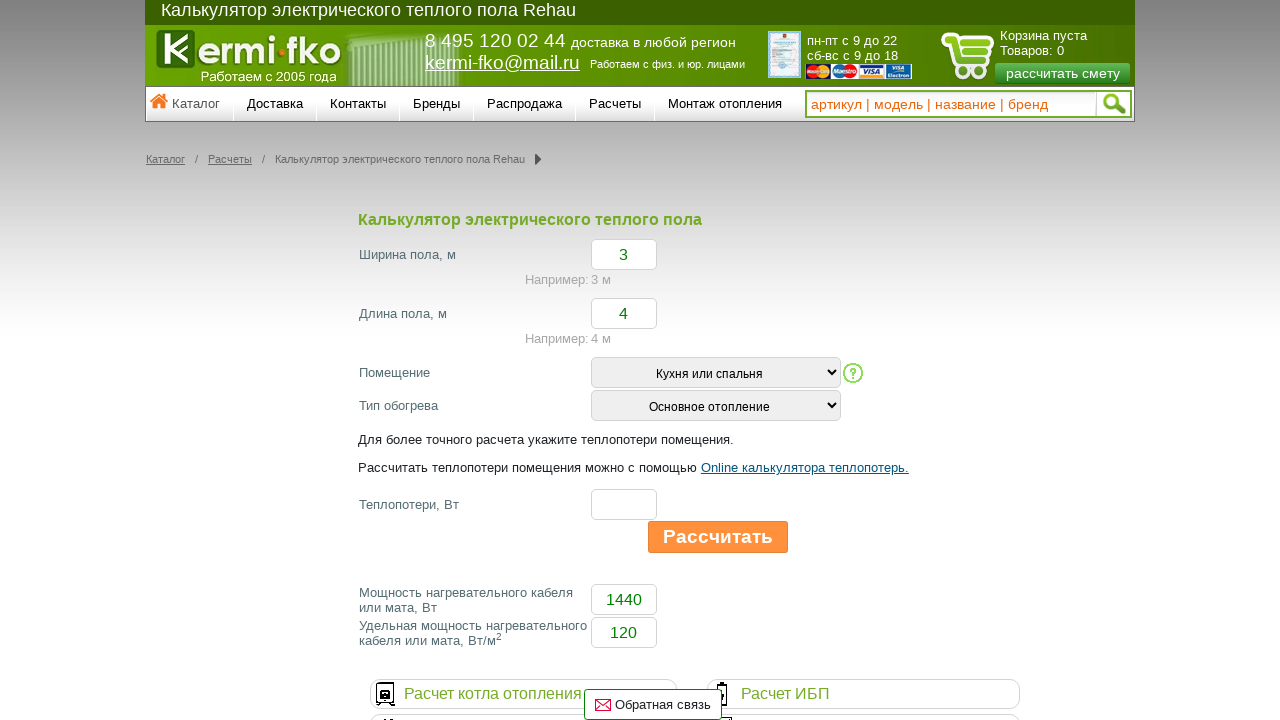

Verified specific floor cable power: 120W/m²
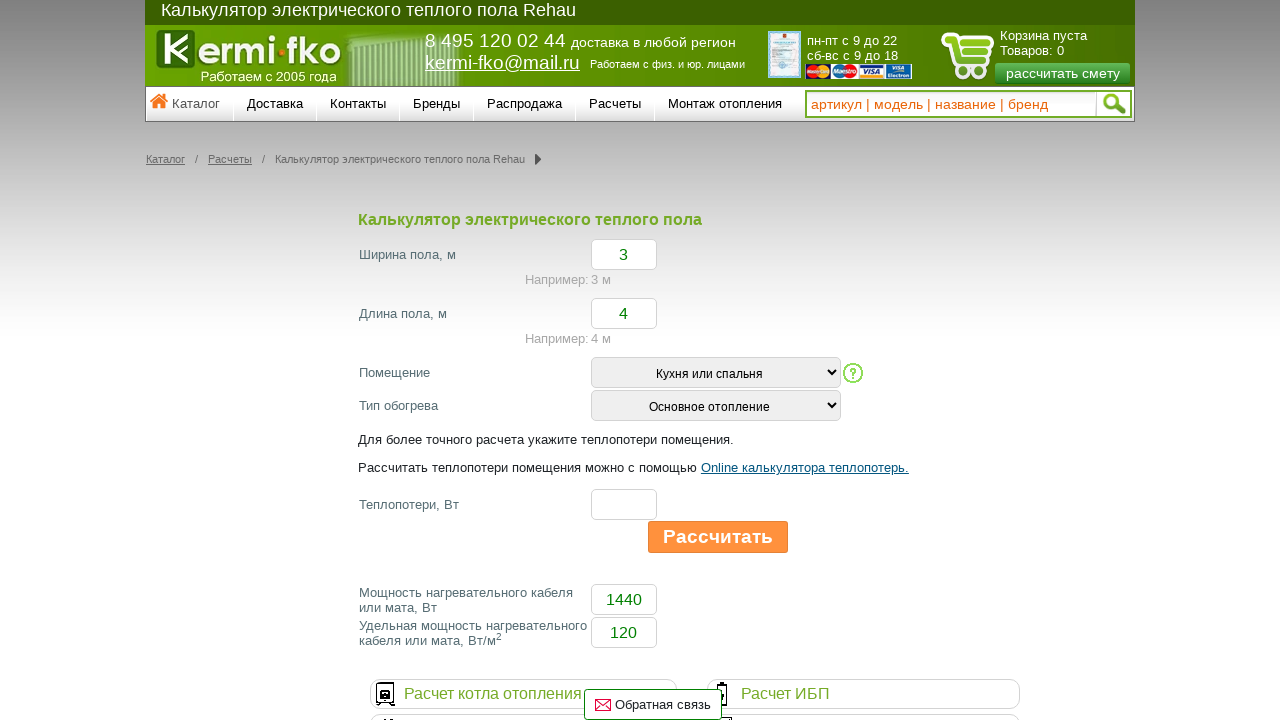

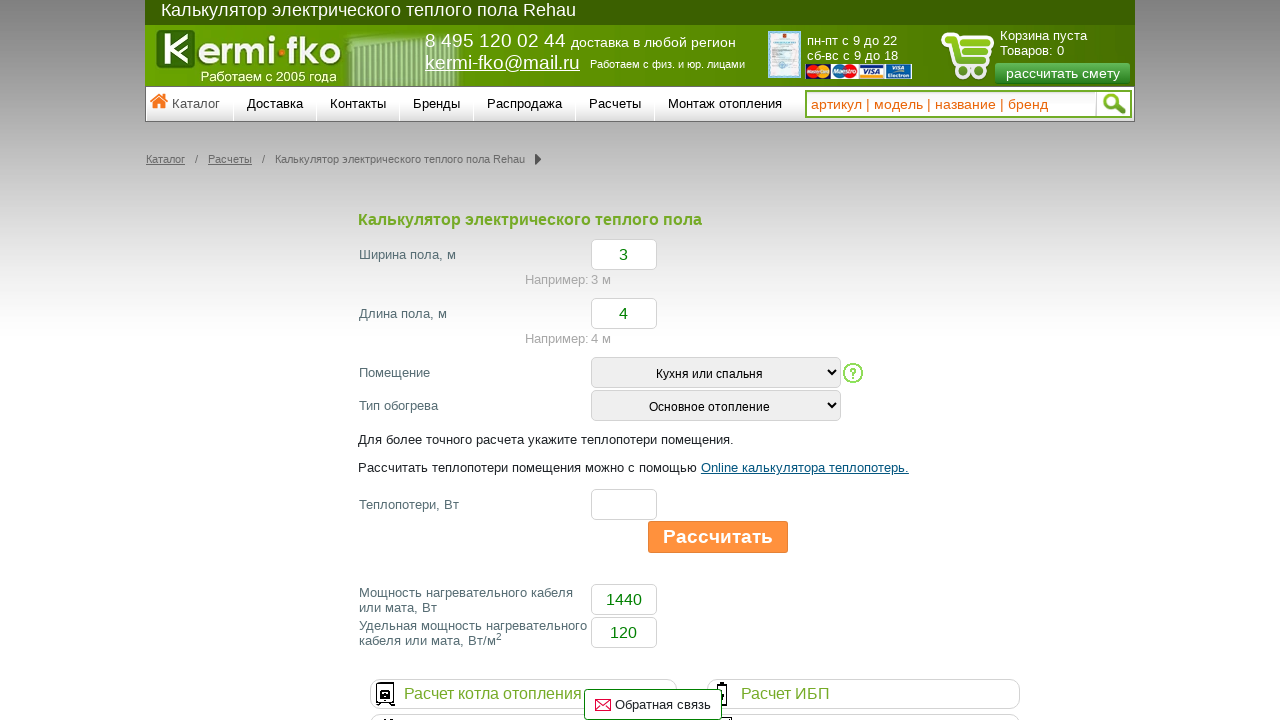